Tests navigation to Playwright documentation homepage and clicking the "Get Started" link to verify basic page navigation works

Starting URL: https://playwright.dev/

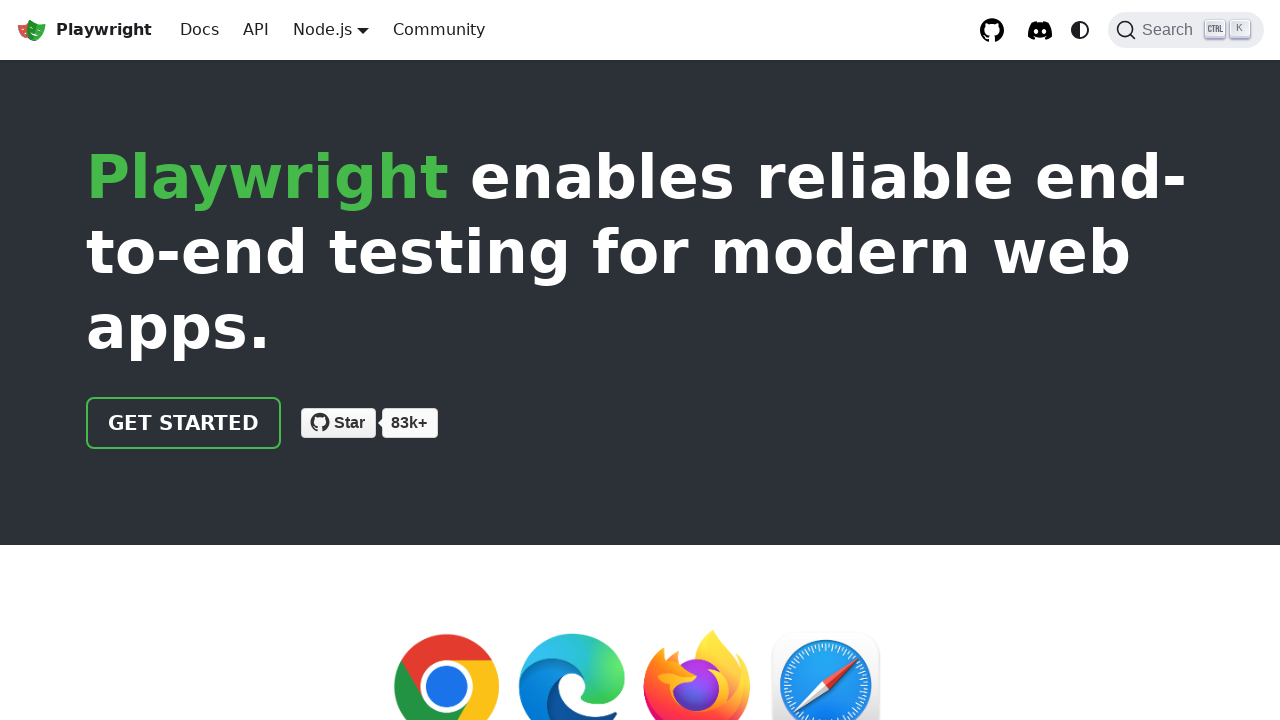

Playwright documentation homepage loaded
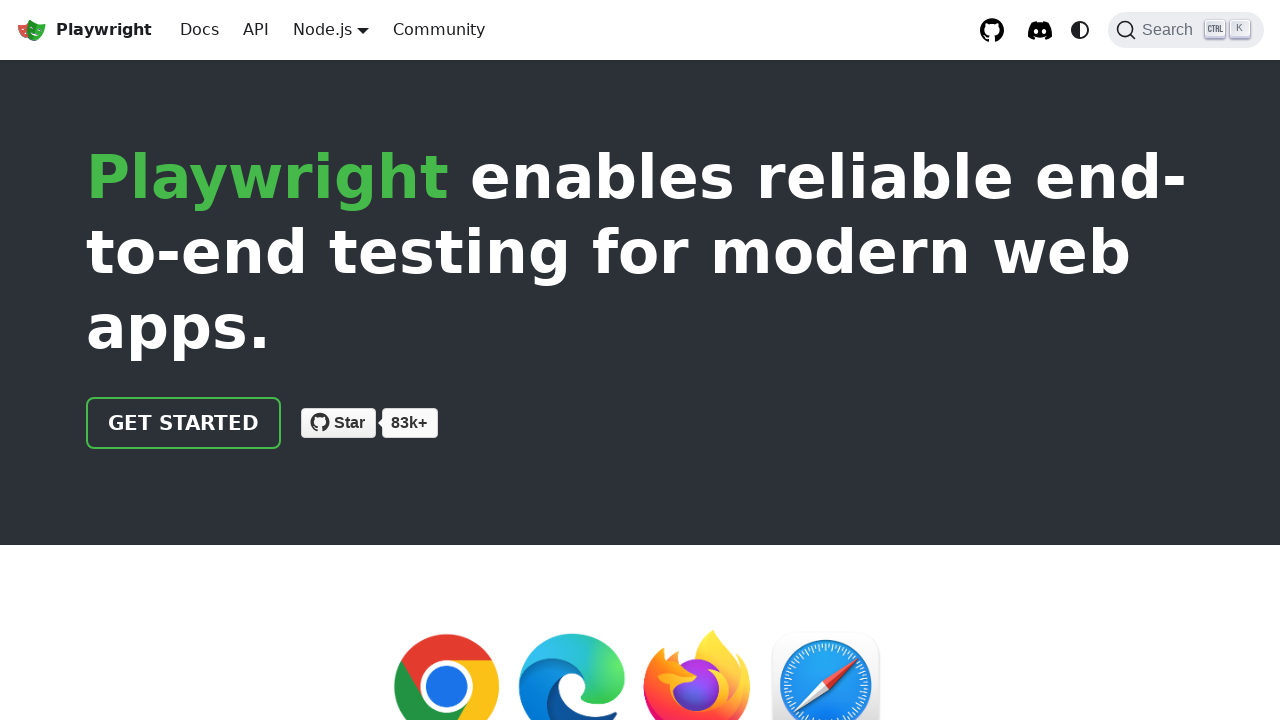

Clicked 'Get Started' link at (184, 423) on internal:text="Get Started"i
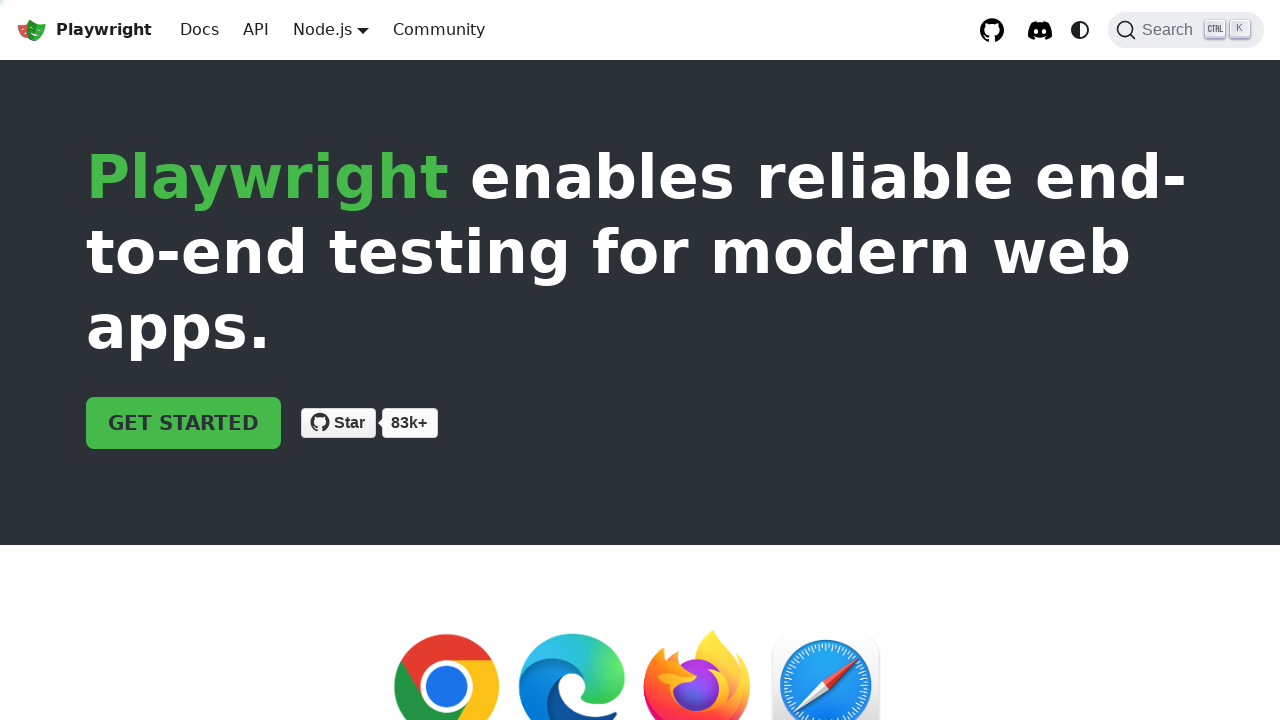

Get Started page loaded after navigation
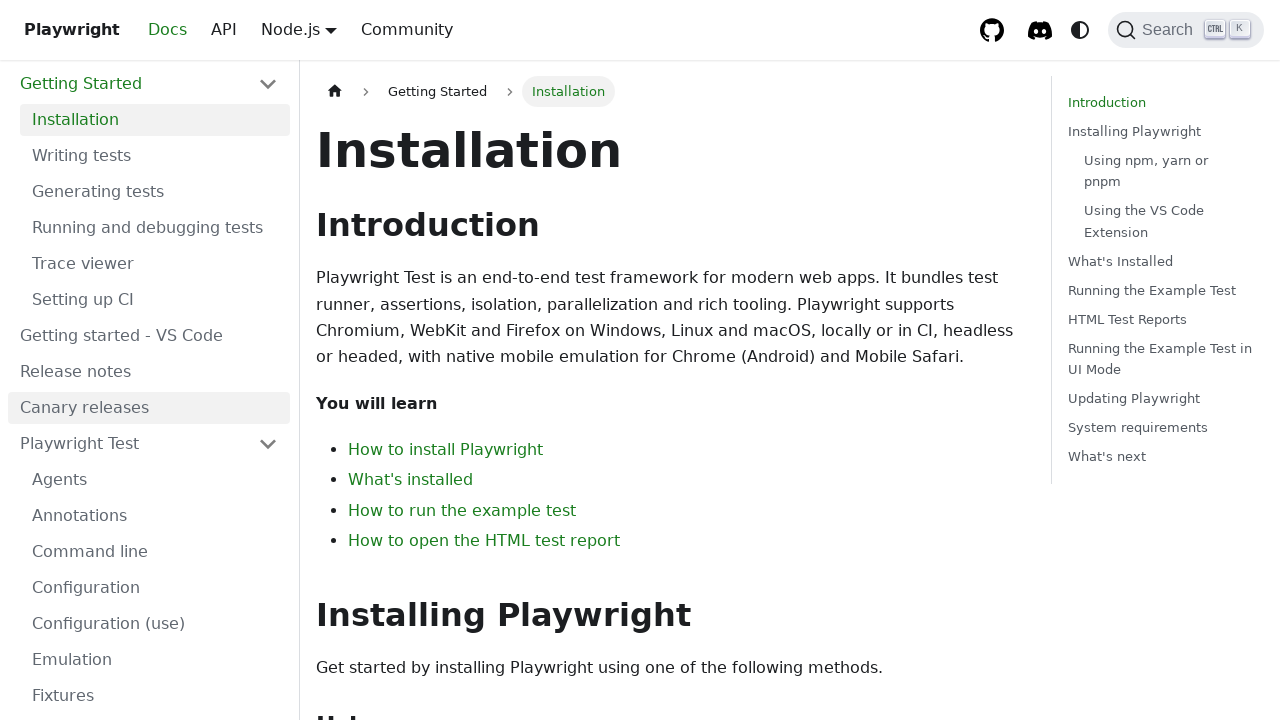

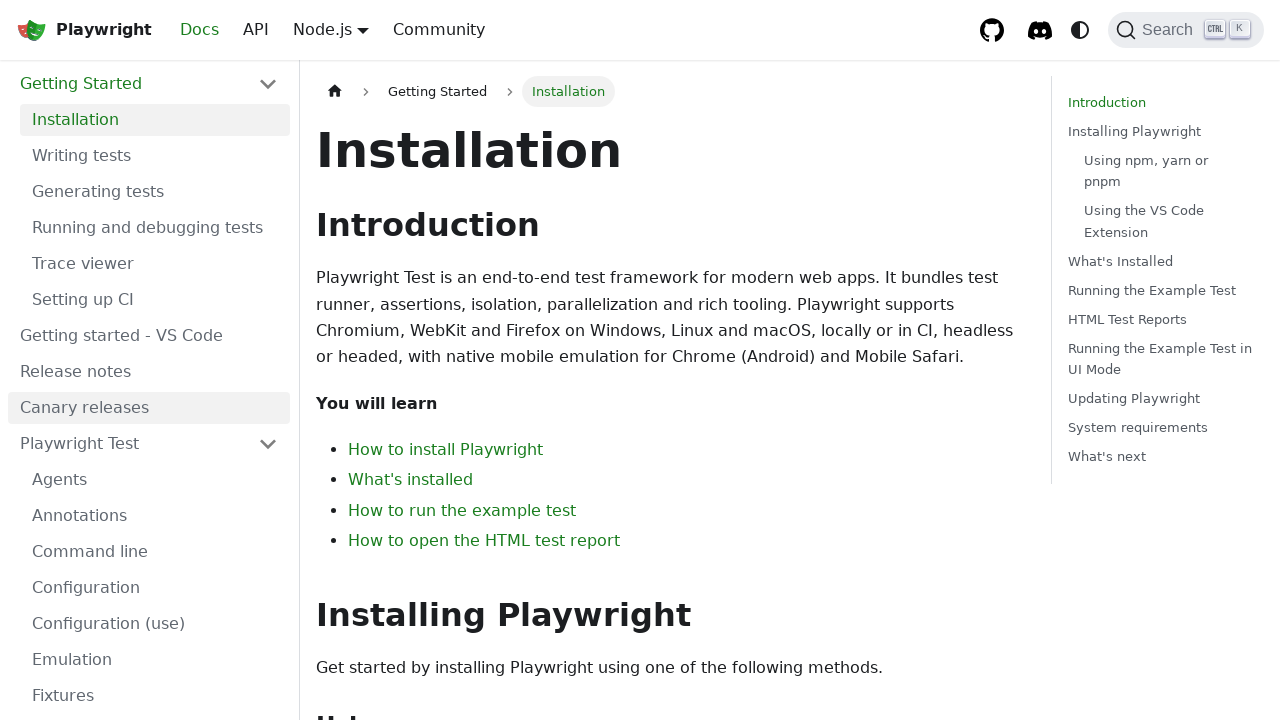